Tests the Playwright homepage by verifying the title contains "Playwright", checking the Get Started link has the correct href attribute, clicking it, and verifying navigation to the intro page.

Starting URL: https://playwright.dev

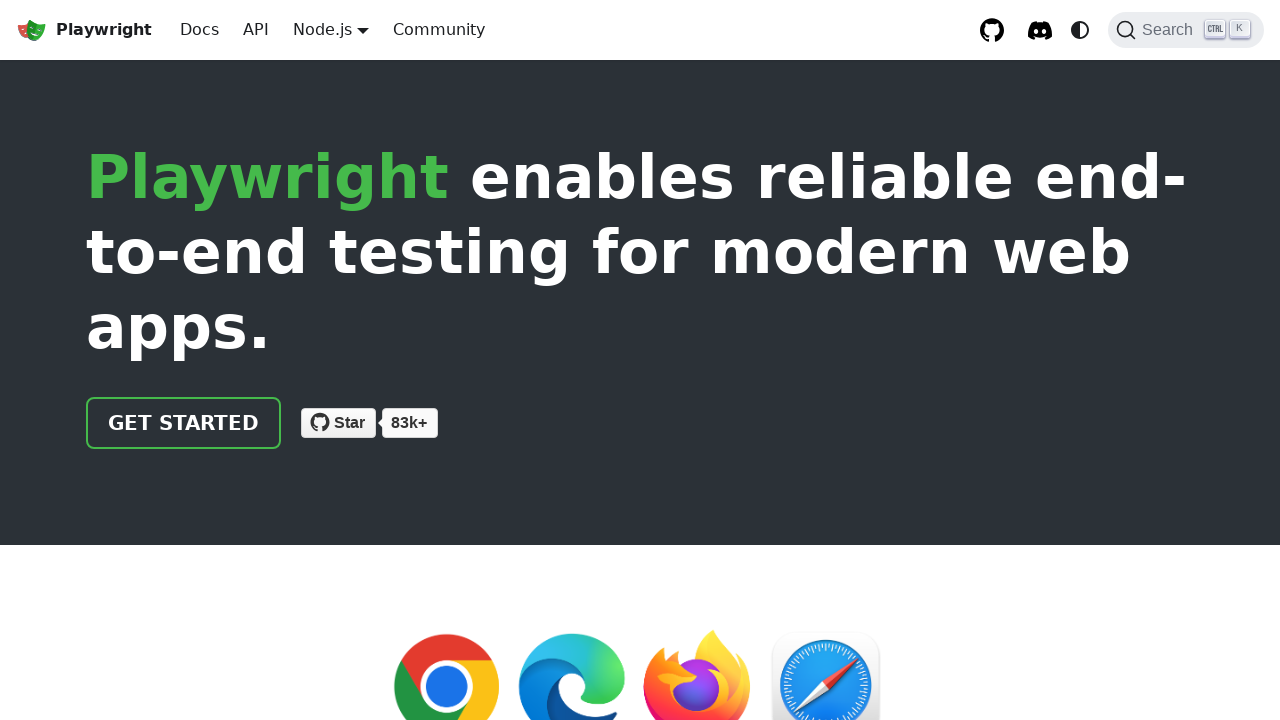

Verified page title contains 'Playwright'
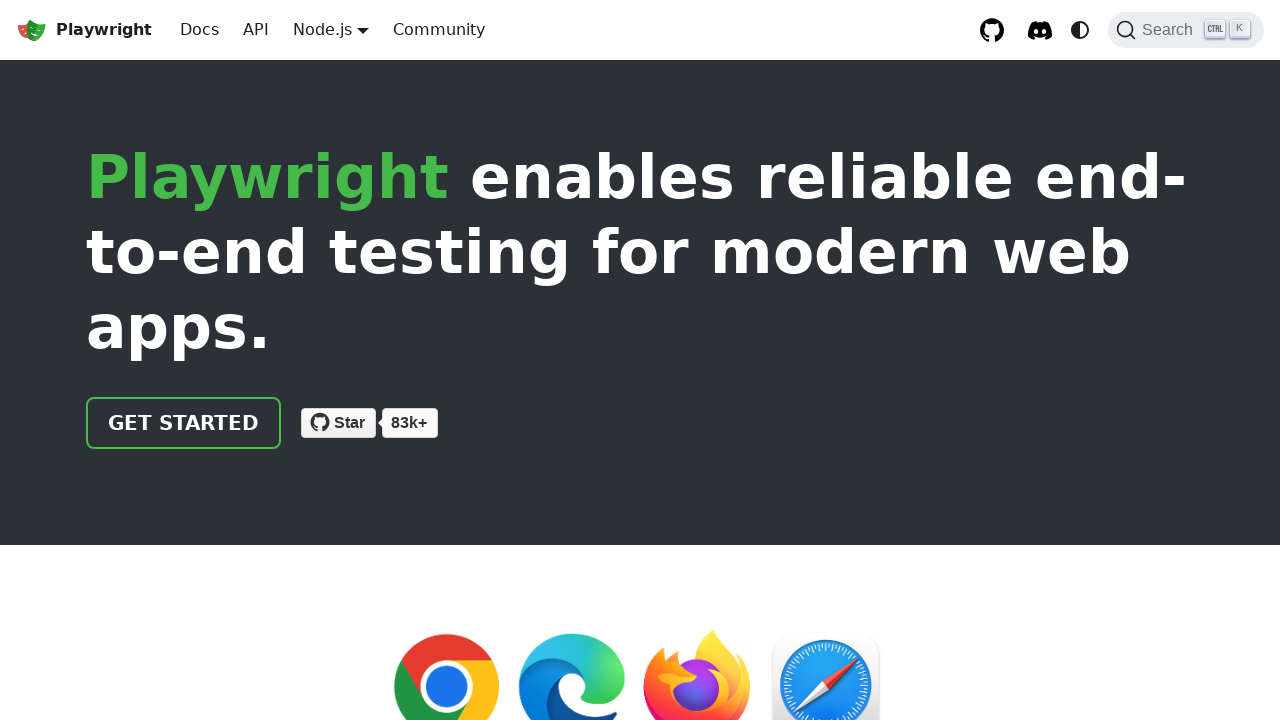

Located 'Get Started' link element
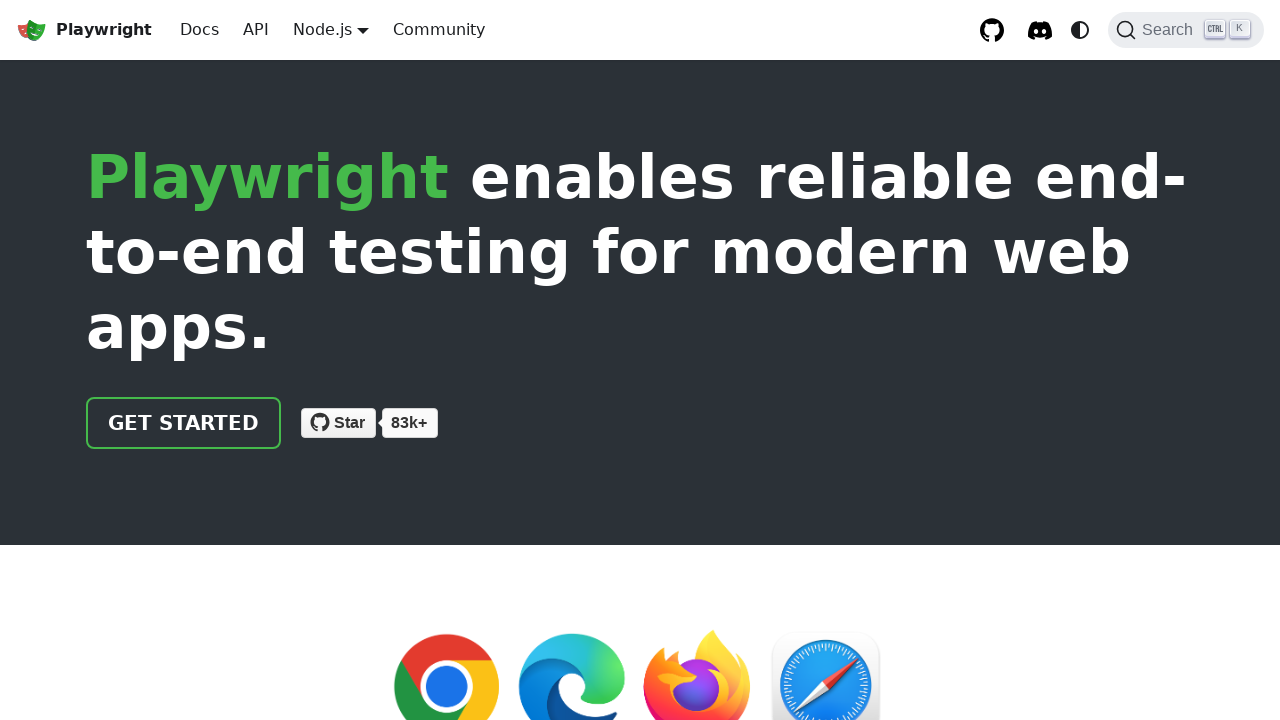

Verified 'Get Started' link href attribute equals '/docs/intro'
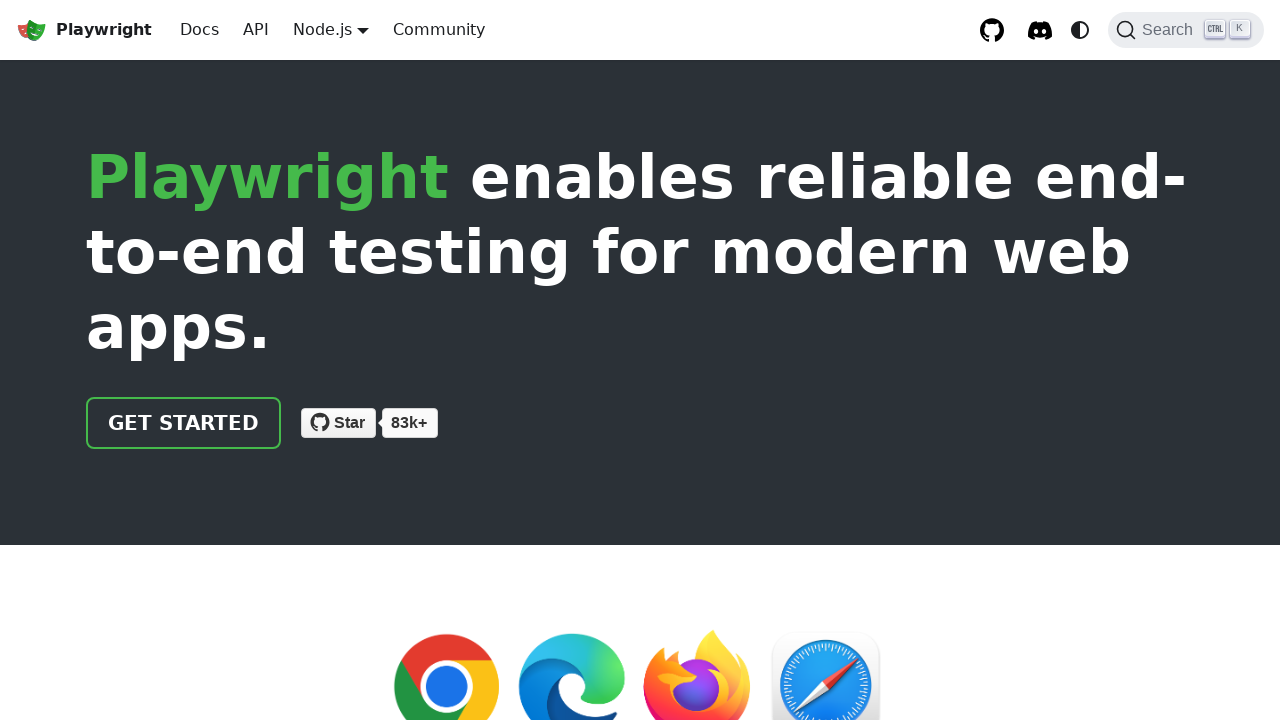

Clicked 'Get Started' link at (184, 423) on text=Get Started
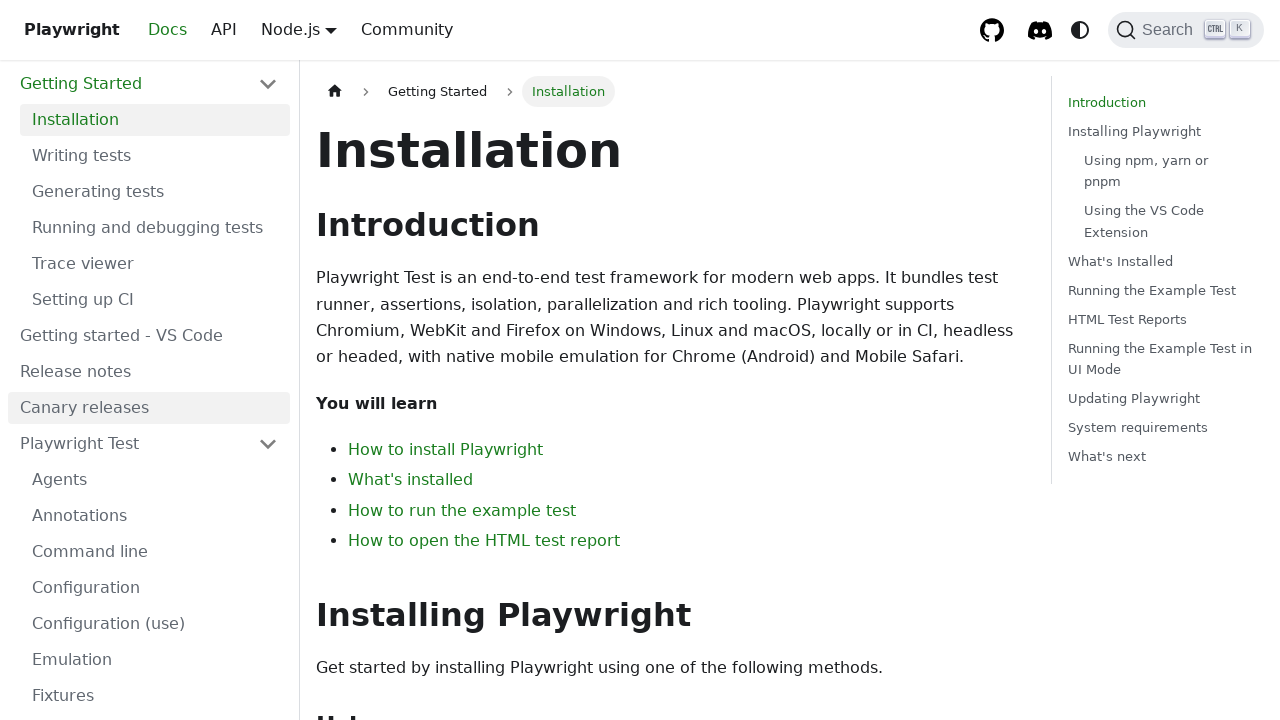

Navigated to intro page and URL verified to contain 'intro'
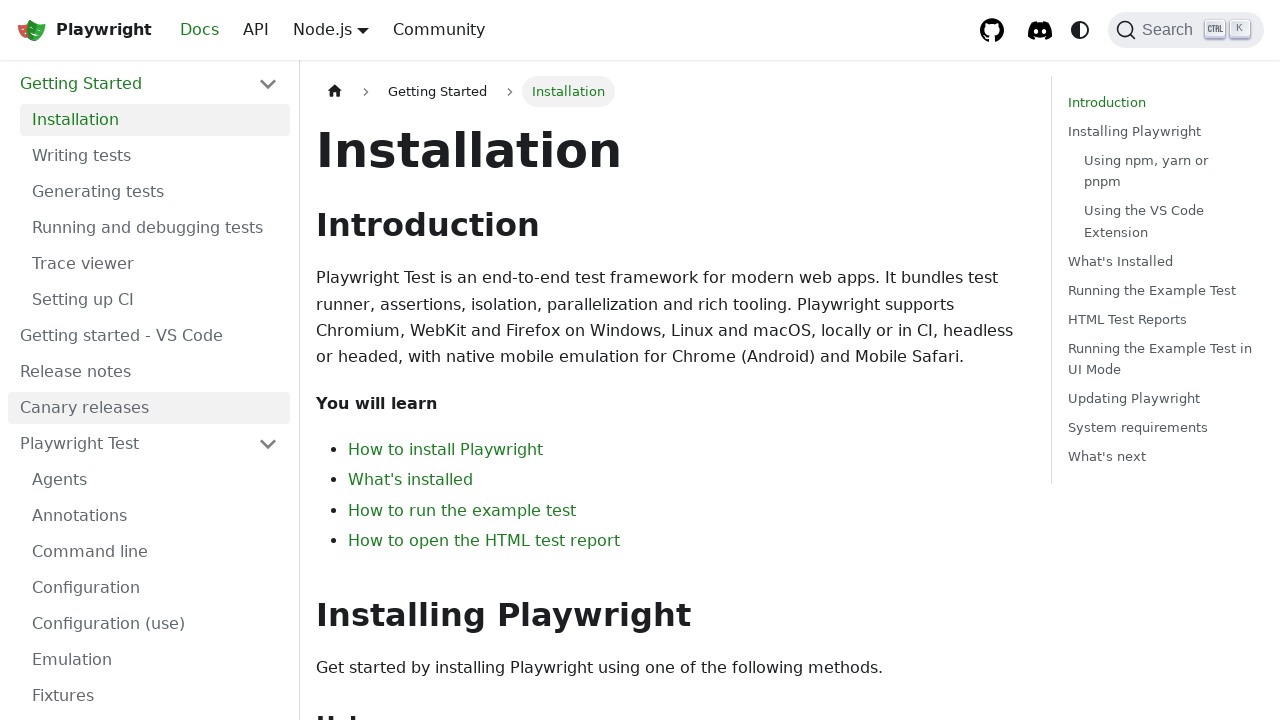

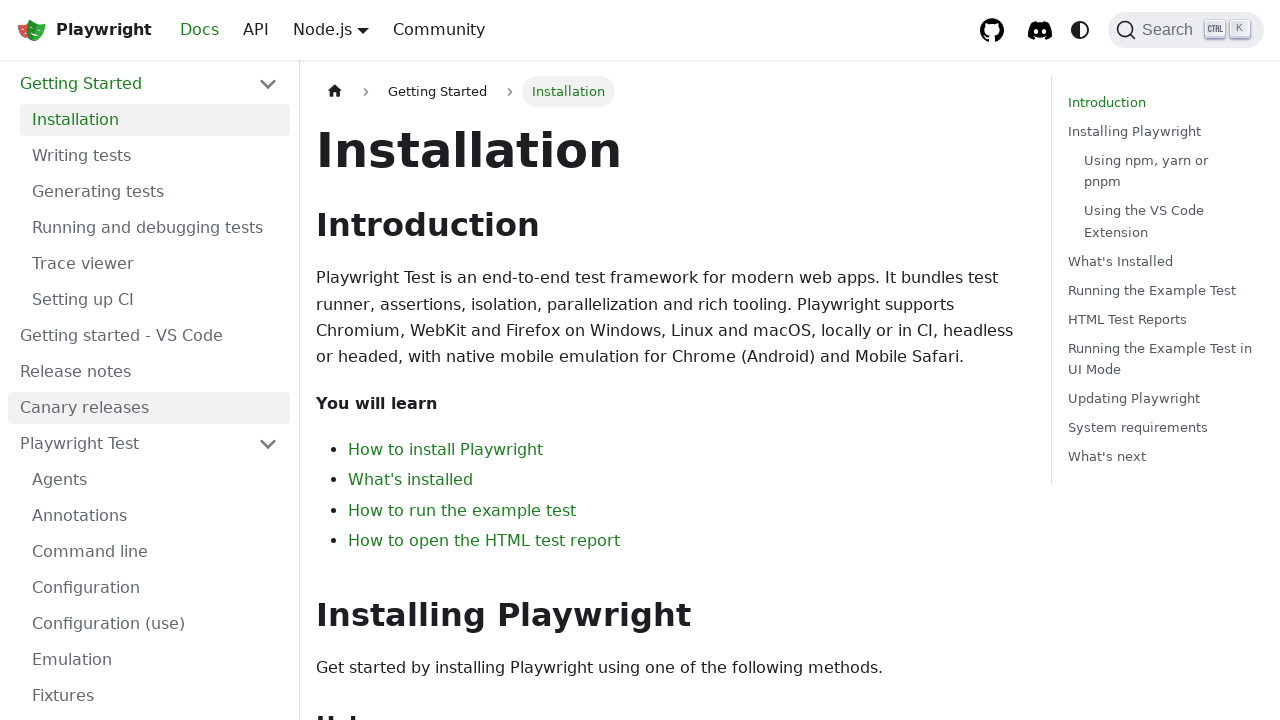